Tests JavaScript alert functionality by clicking a button to trigger an alert and accepting it

Starting URL: https://the-internet.herokuapp.com/javascript_alerts

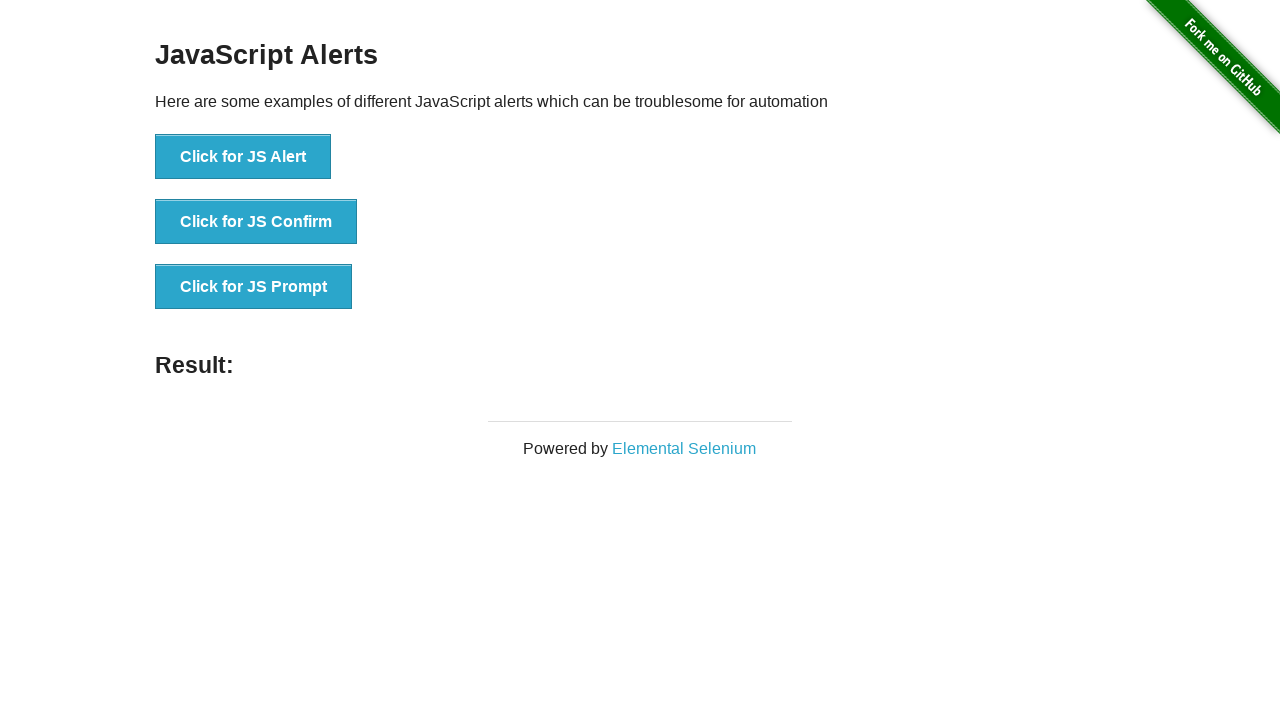

Clicked button to trigger JavaScript alert at (243, 157) on xpath=//button[.='Click for JS Alert']
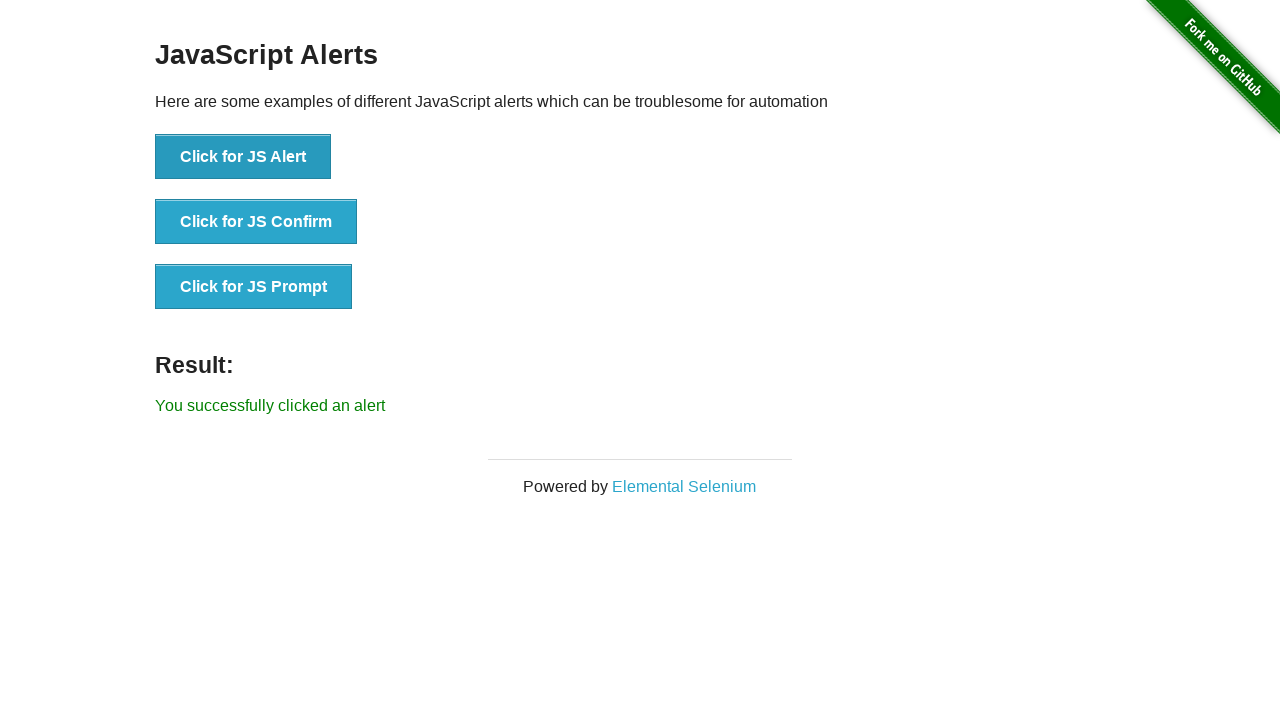

Set up dialog handler to accept alert
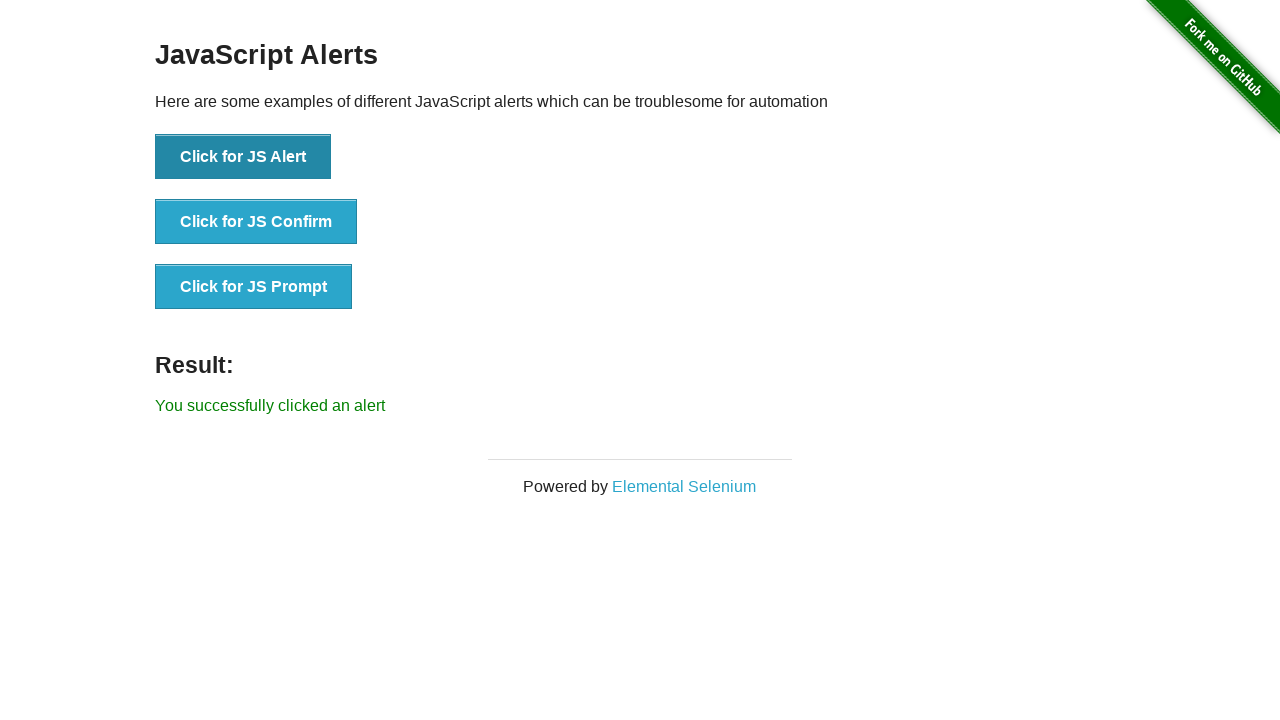

Verified result text appeared after accepting alert
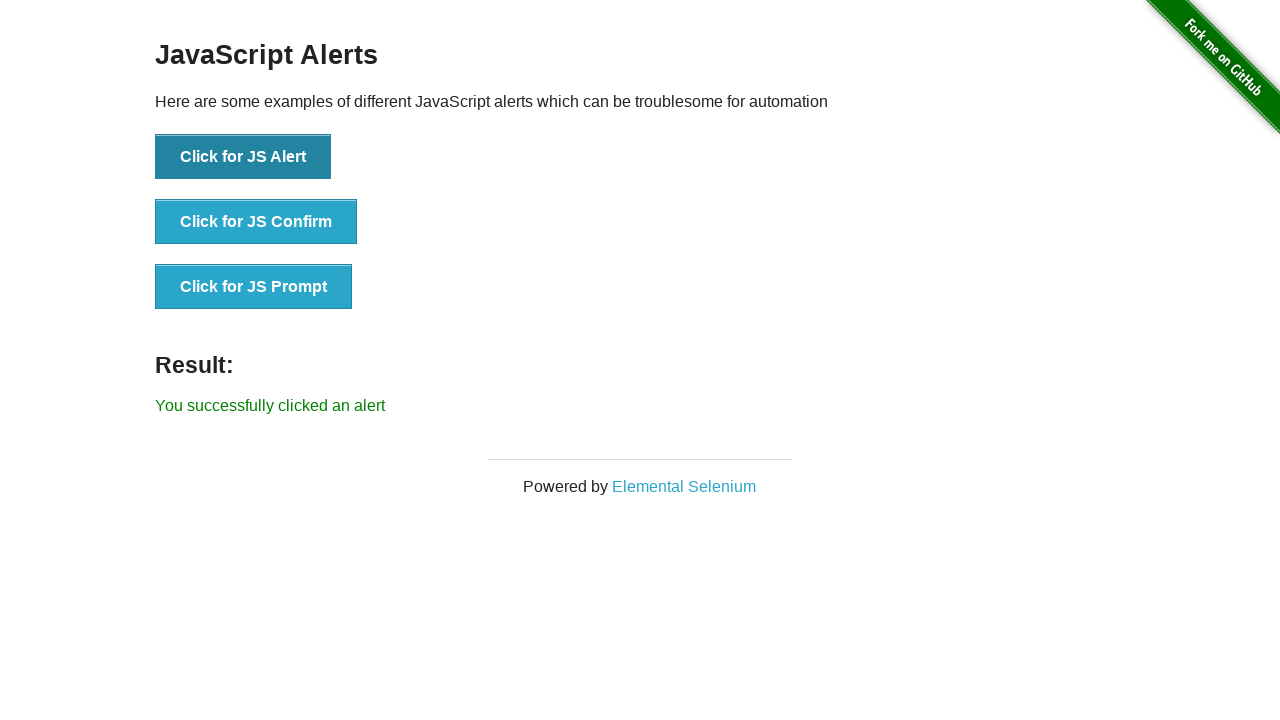

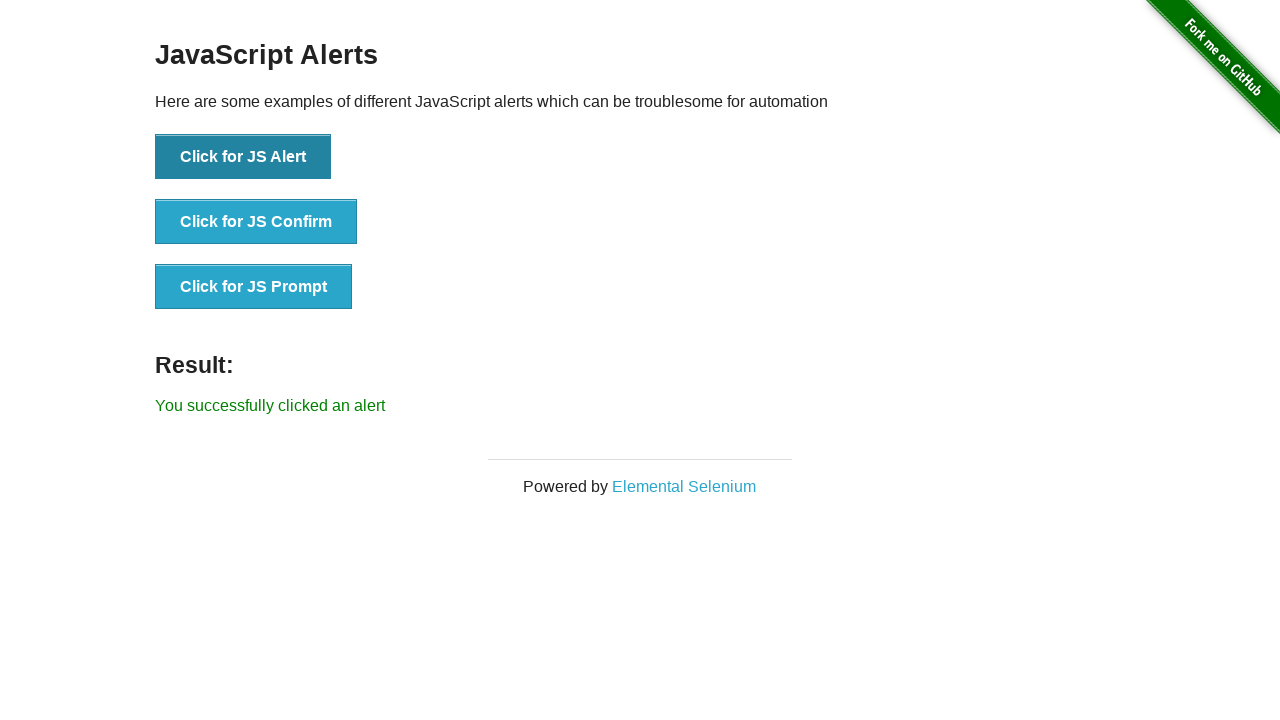